Tests the dialog backdrop blur functionality by clicking a button to toggle the "blurred" attribute on a dialog element, verifying it's added on first click and removed on second click.

Starting URL: https://docs.webforj.com/webforj/dialogbackdropblur?

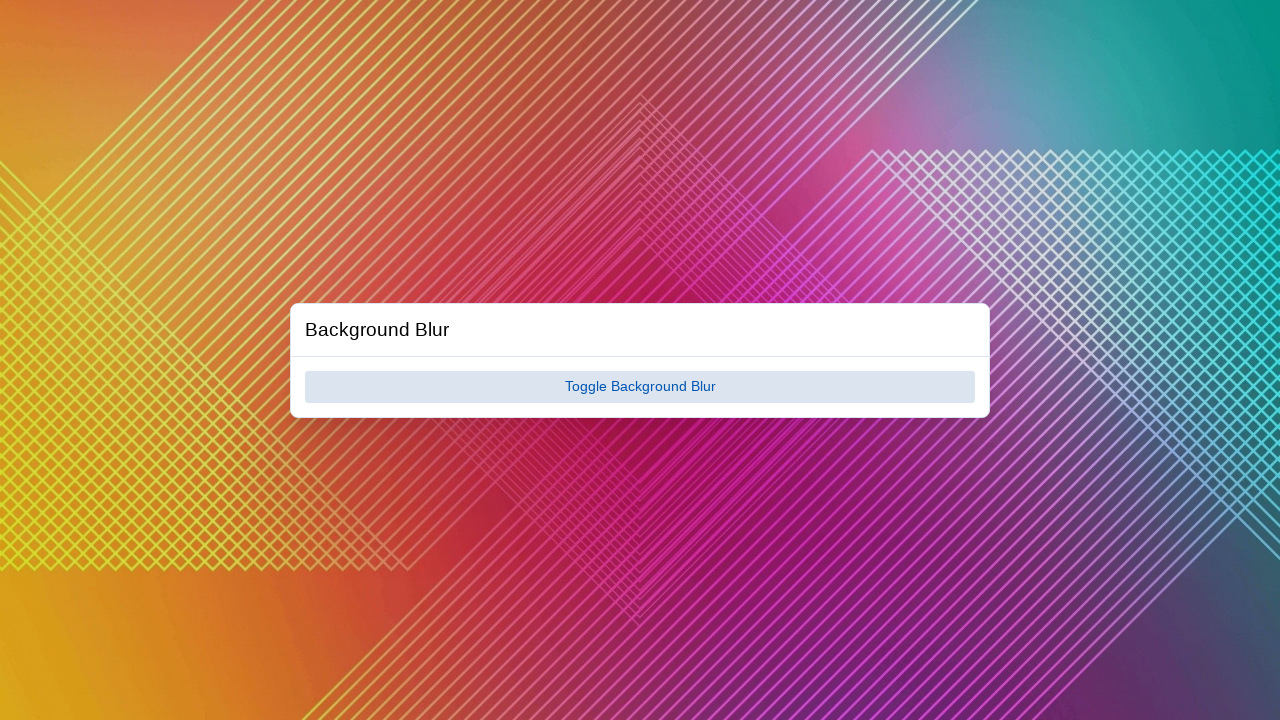

Dialog element became visible
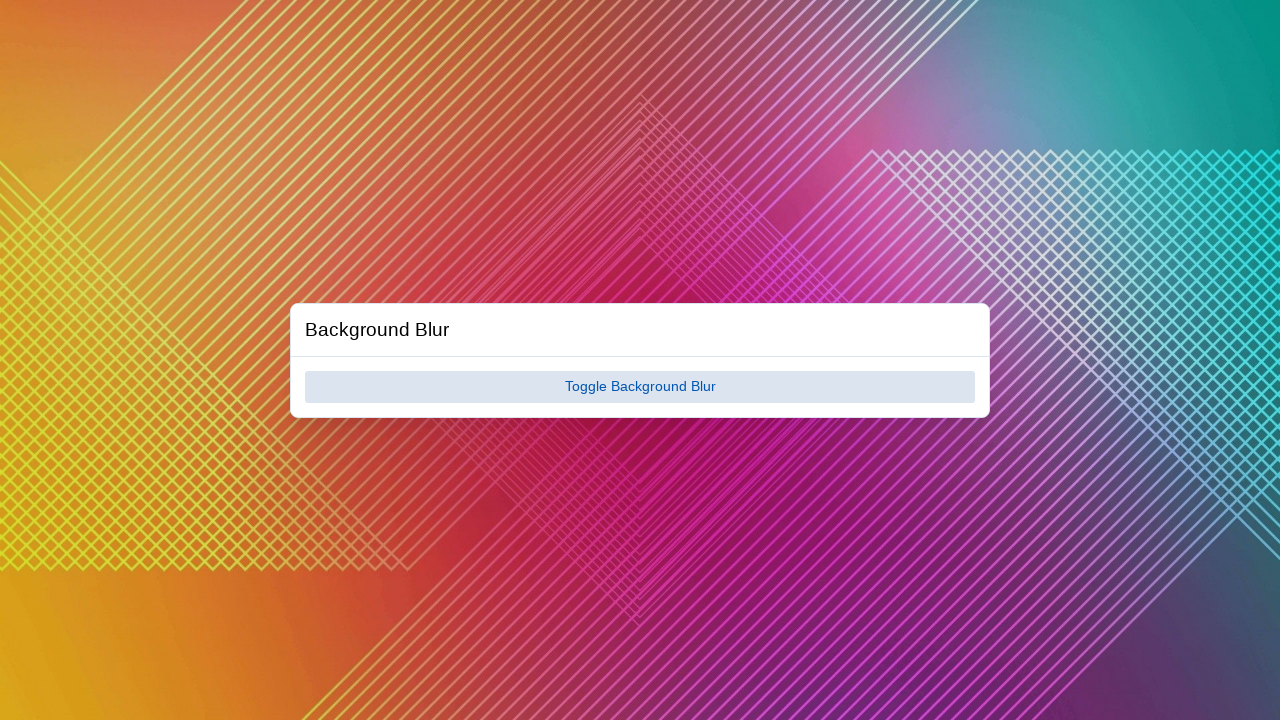

Blur toggle button became visible inside dialog
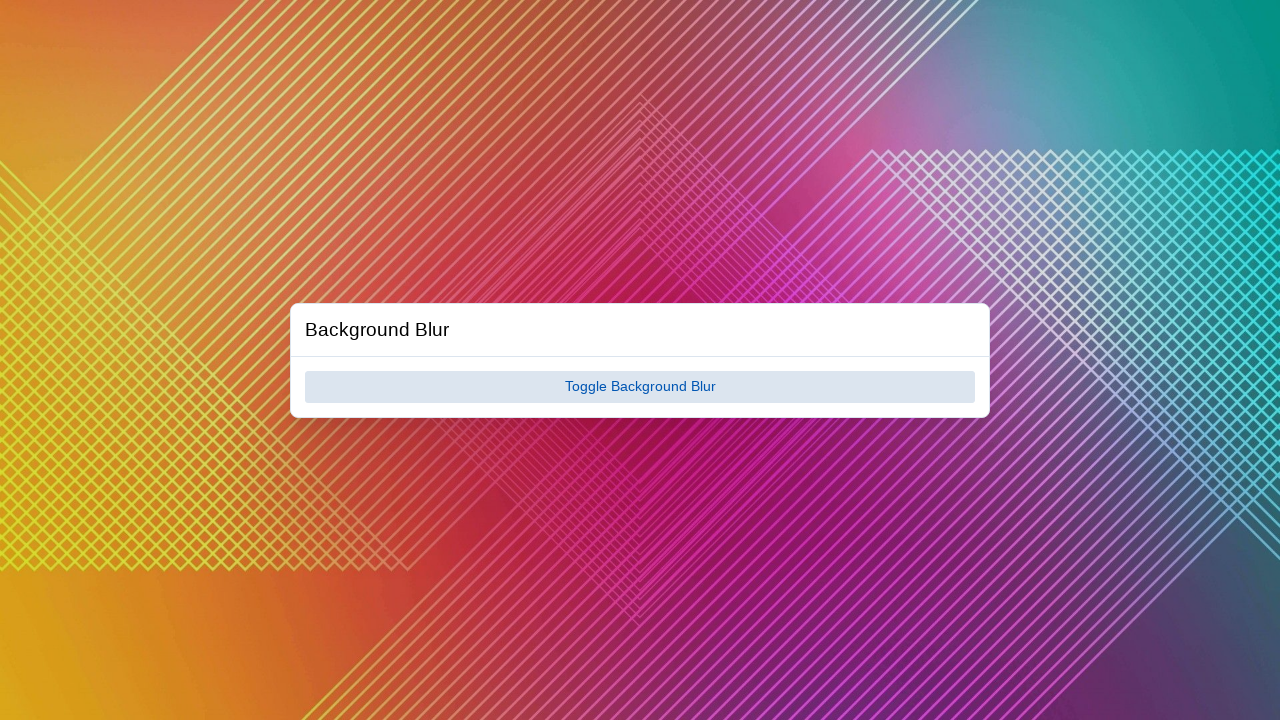

Clicked blur button to enable backdrop blur at (640, 387) on dwc-dialog >> dwc-button
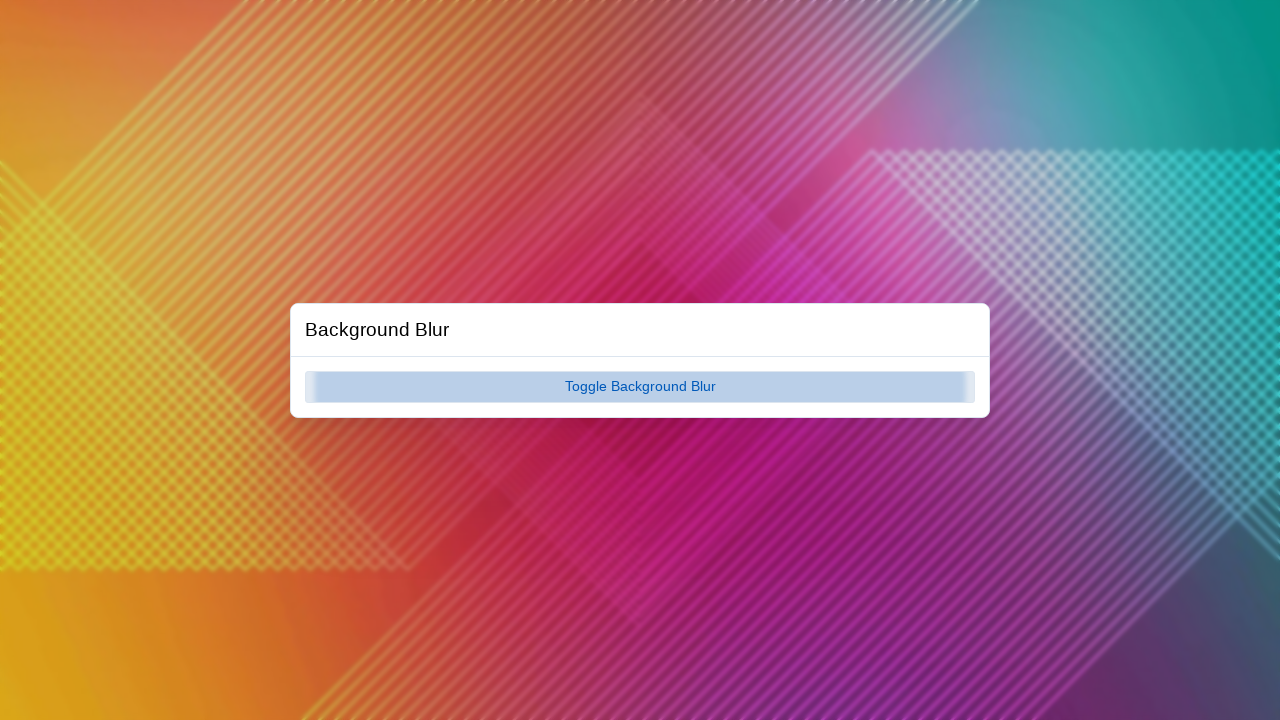

Verified dialog has 'blurred' attribute after first click
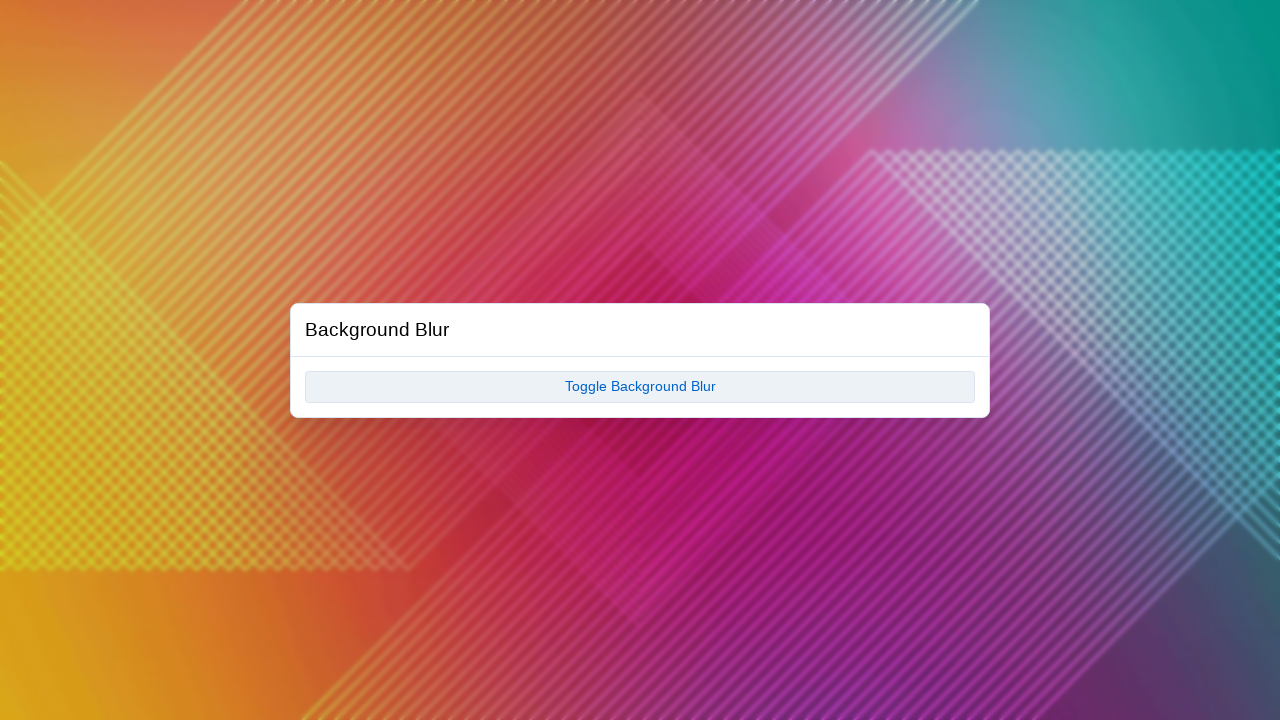

Clicked blur button to disable backdrop blur at (640, 387) on dwc-dialog >> dwc-button
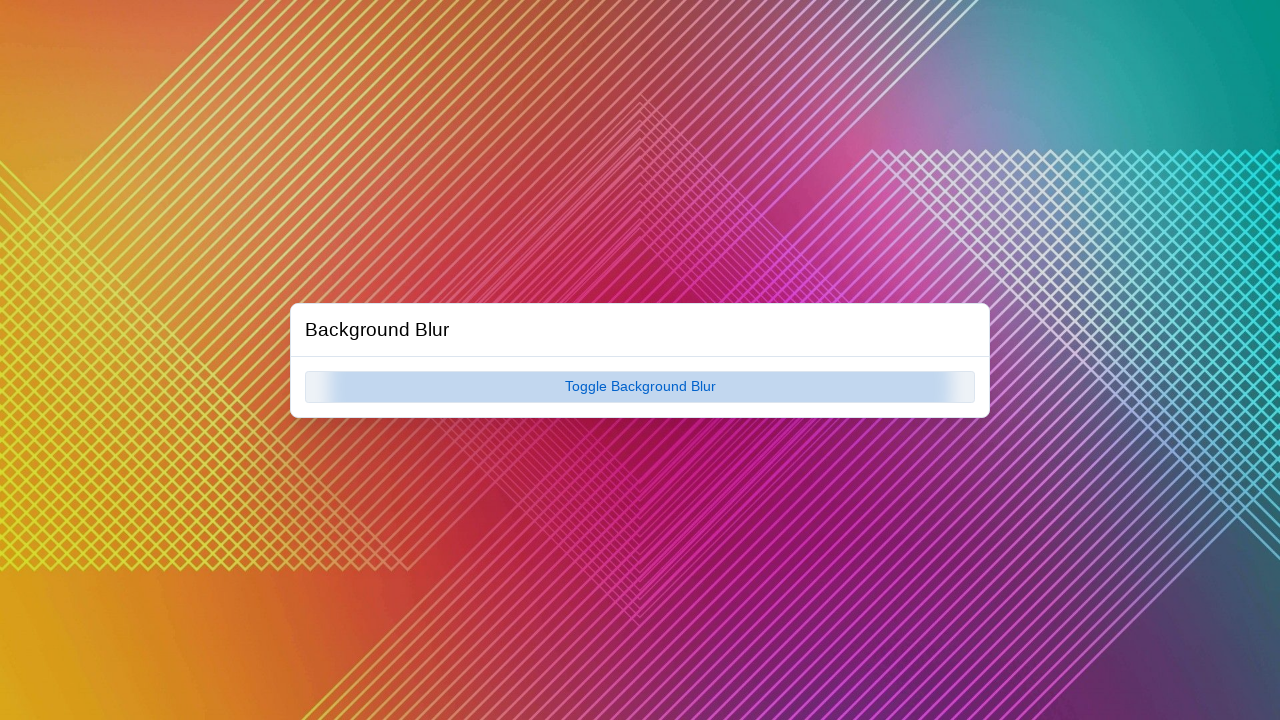

Verified 'blurred' attribute was removed from dialog after second click
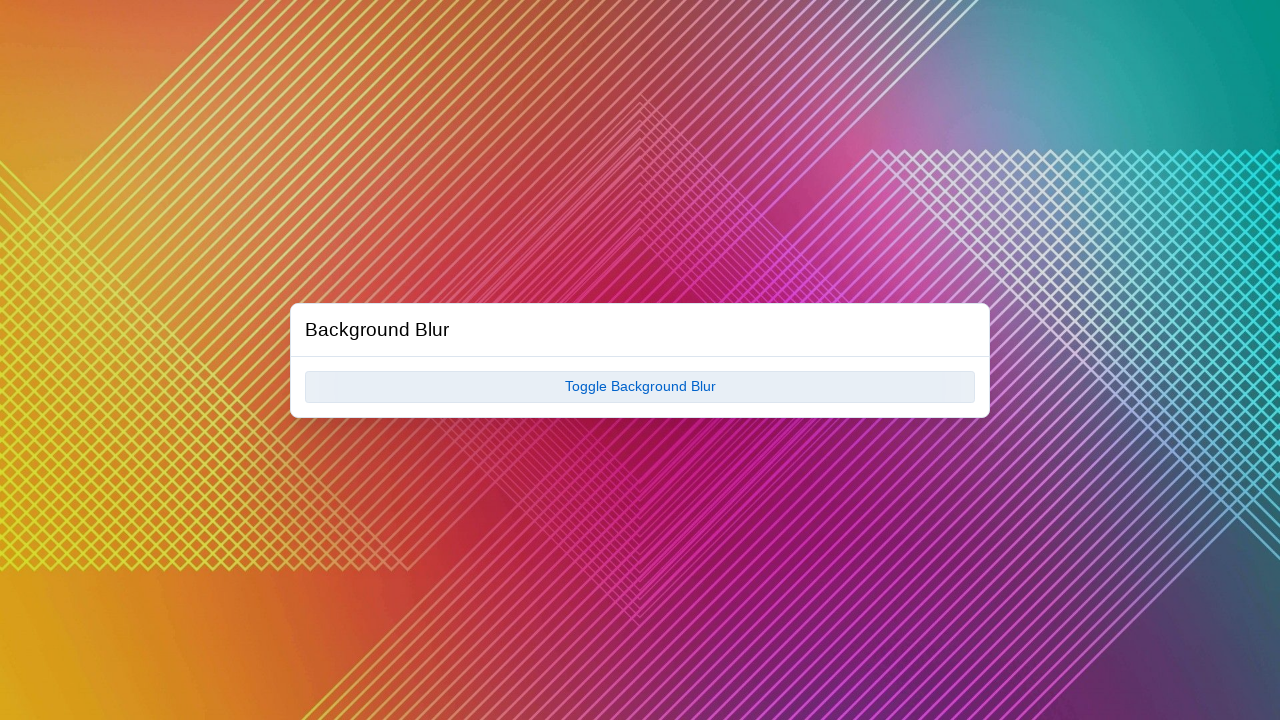

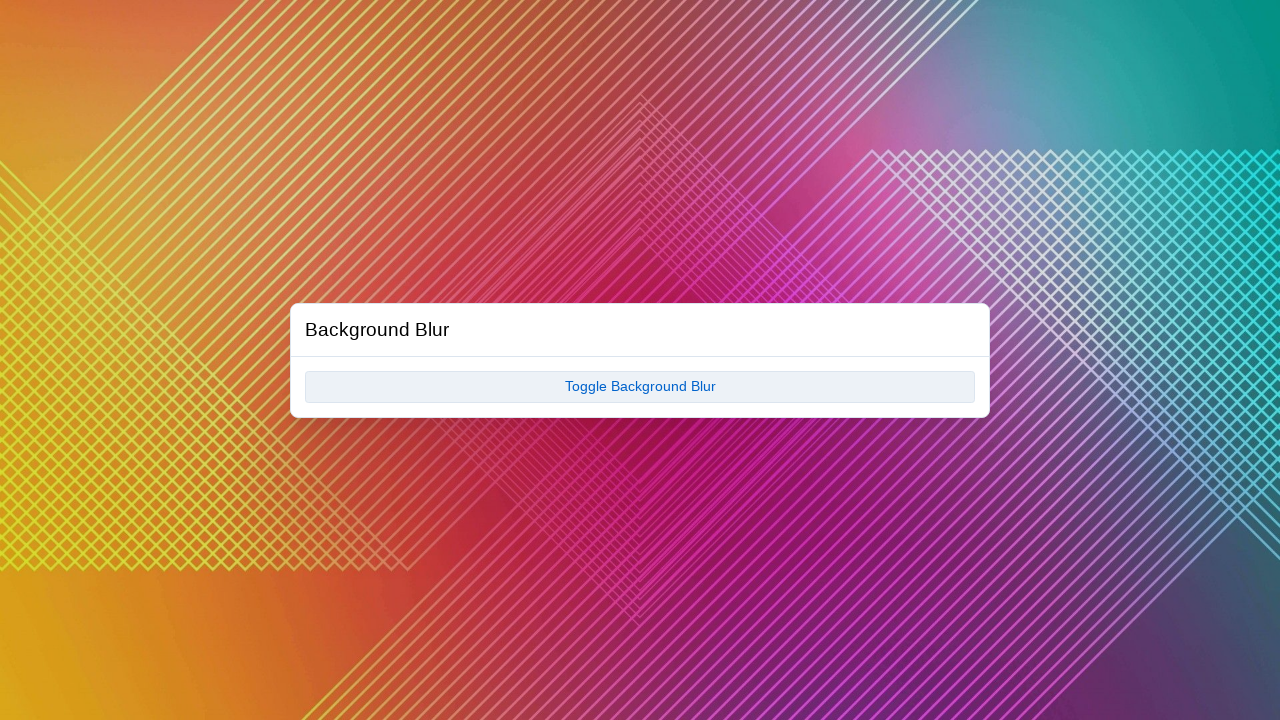